Tests dropdown and multi-select list functionality by selecting options from a programming languages dropdown and a Selenium suite multi-select list, then deselecting one option

Starting URL: https://chandanachaitanya.github.io/selenium-practice-site/

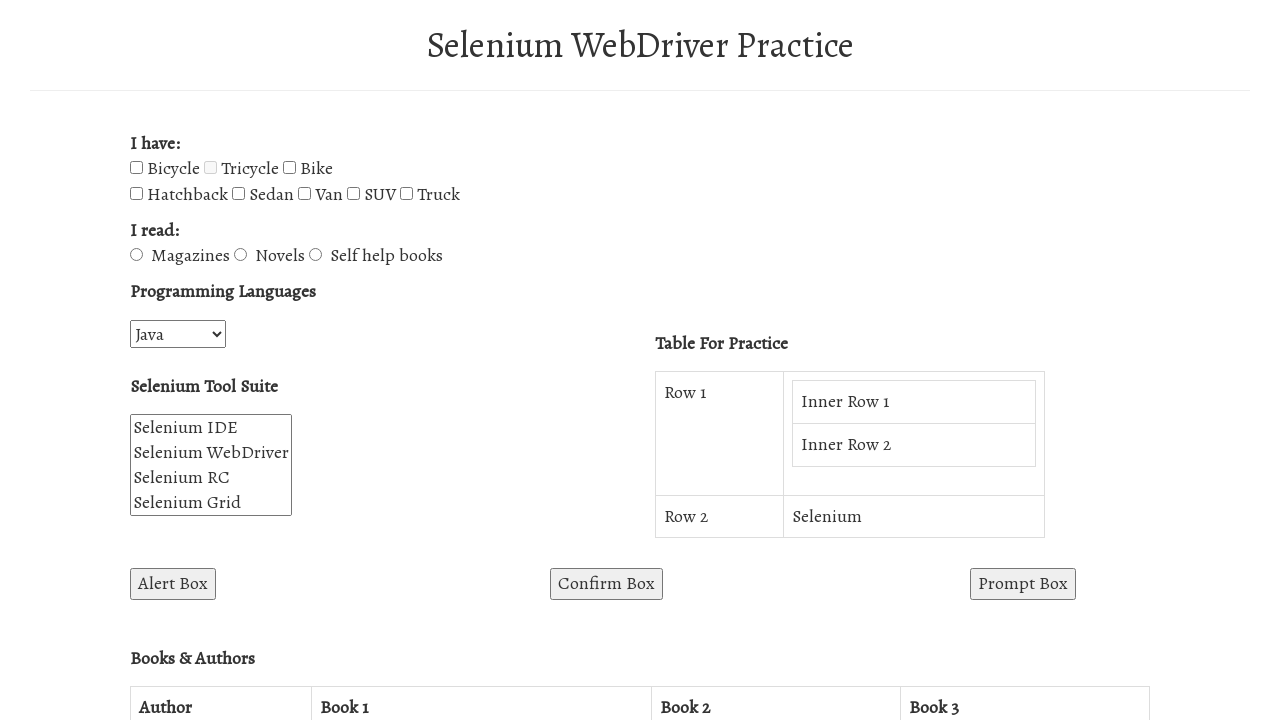

Navigated to the Selenium practice site
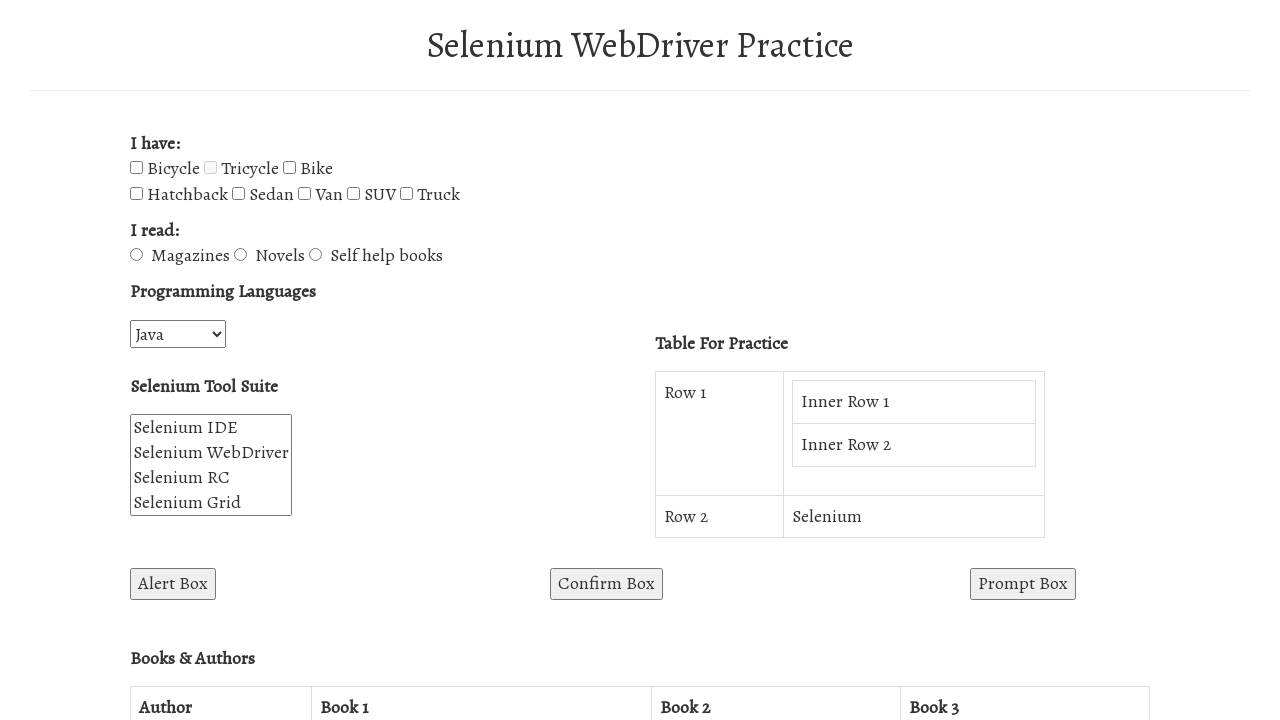

Selected 'PHP' from the programming languages dropdown on select#programming-languages
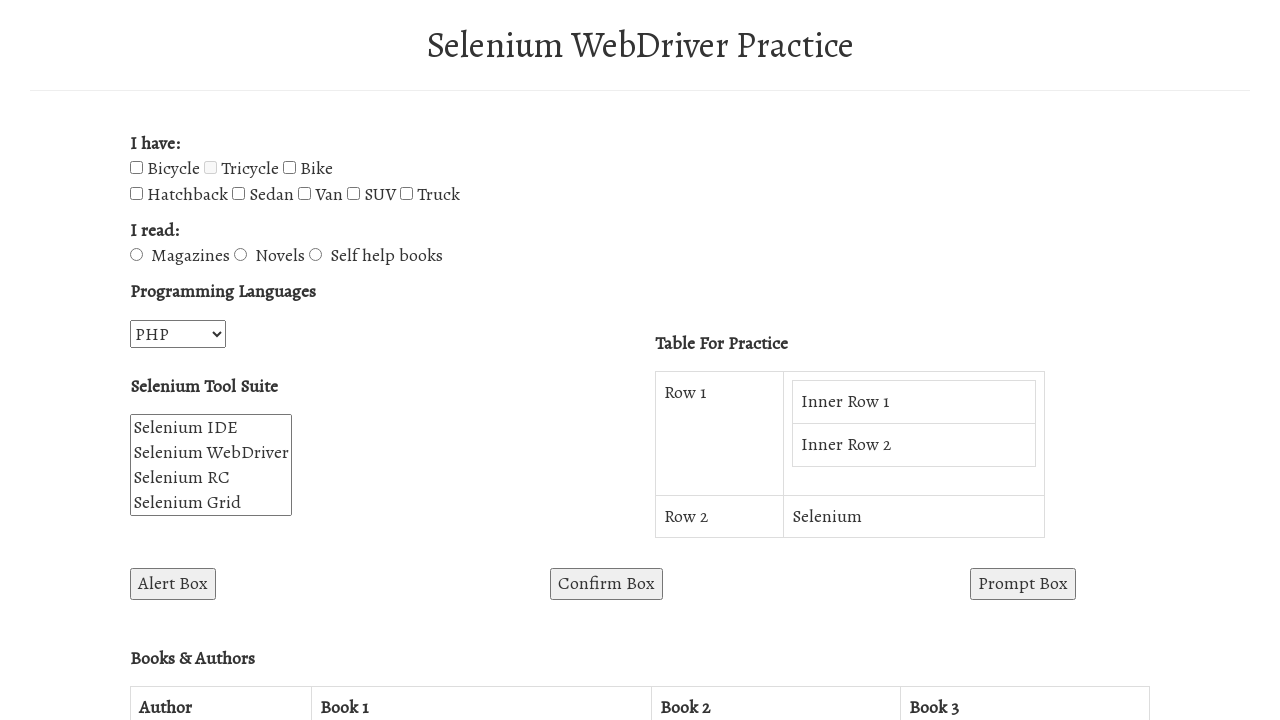

Selected 'IDE' from the Selenium suite multi-select list on select[name='selenium_suite']
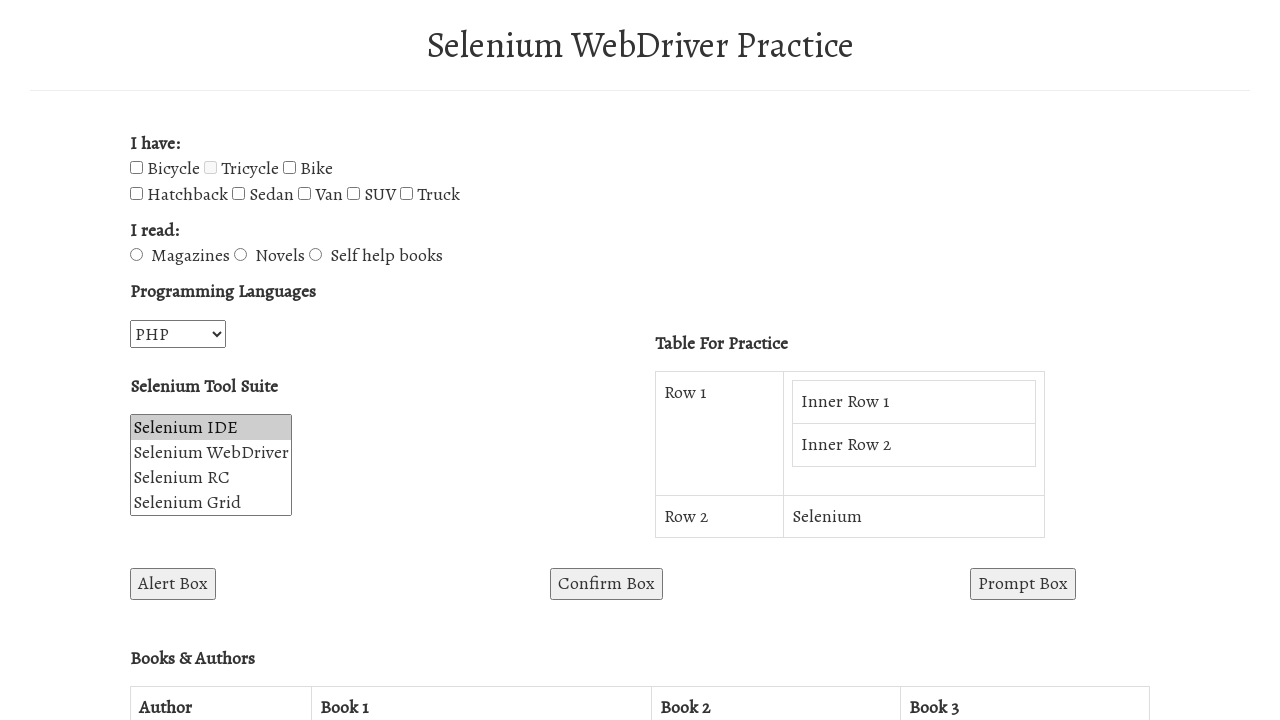

Selected both 'IDE' and 'RC' from the Selenium suite multi-select list on select[name='selenium_suite']
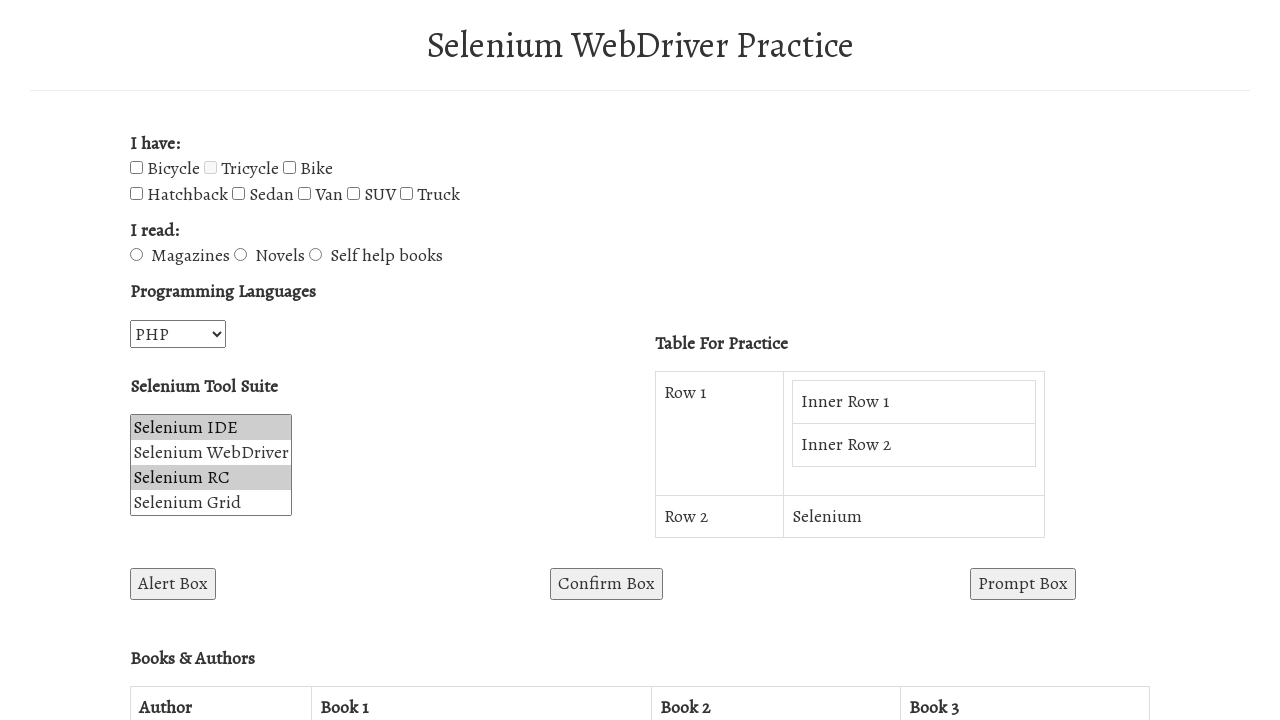

Deselected 'IDE' and kept only 'RC' selected in the Selenium suite multi-select list on select[name='selenium_suite']
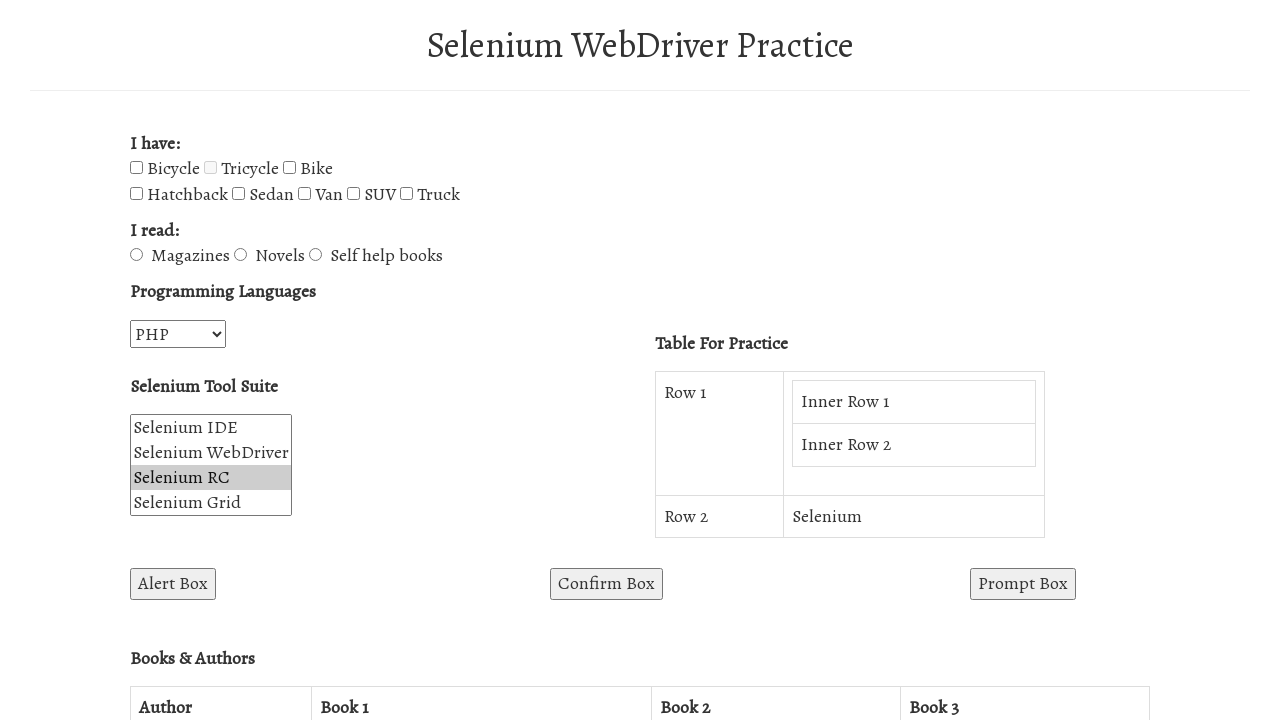

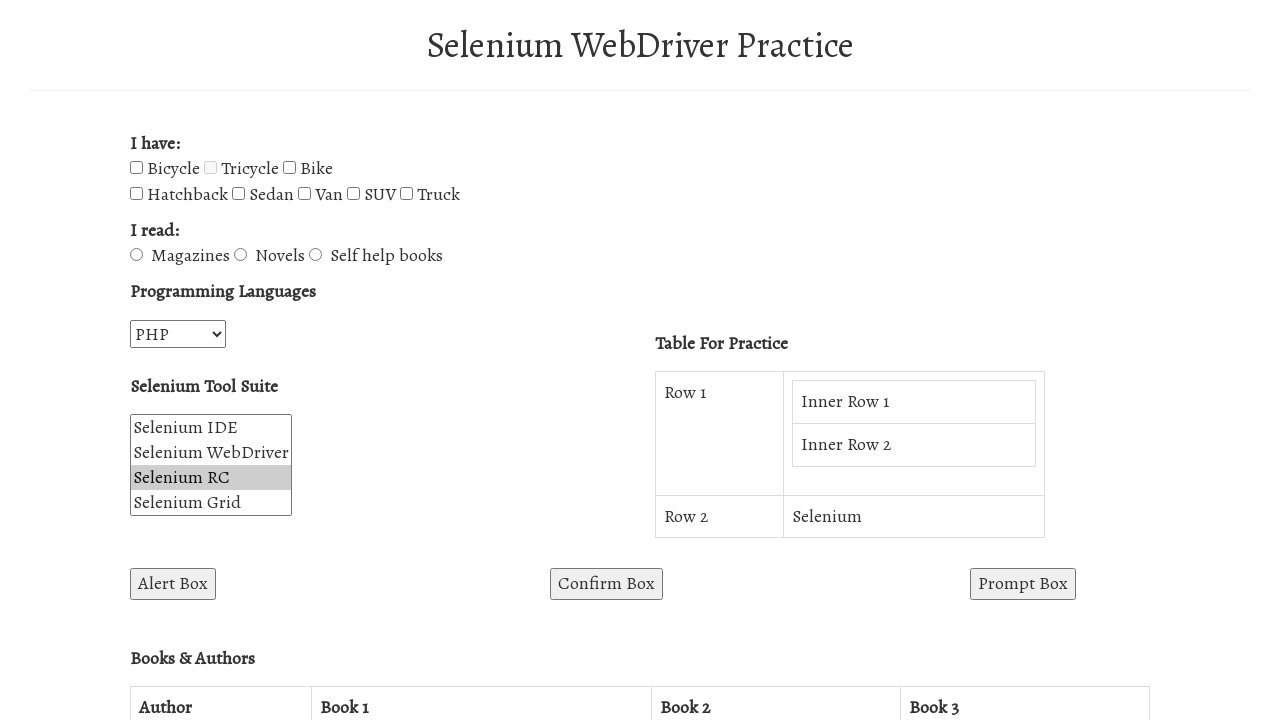